Tests double-click functionality by navigating to the buttons demo page and performing a double-click action on the designated button

Starting URL: https://demoqa.com/buttons

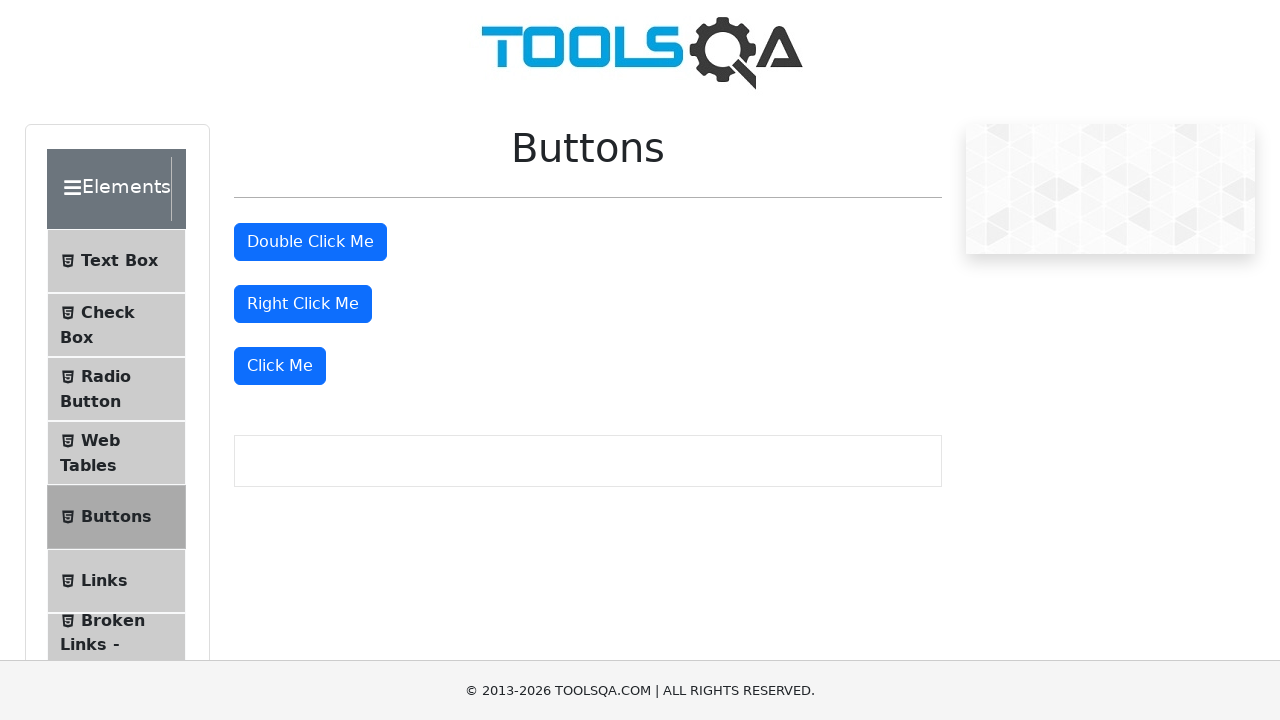

Waited for double-click button to be visible
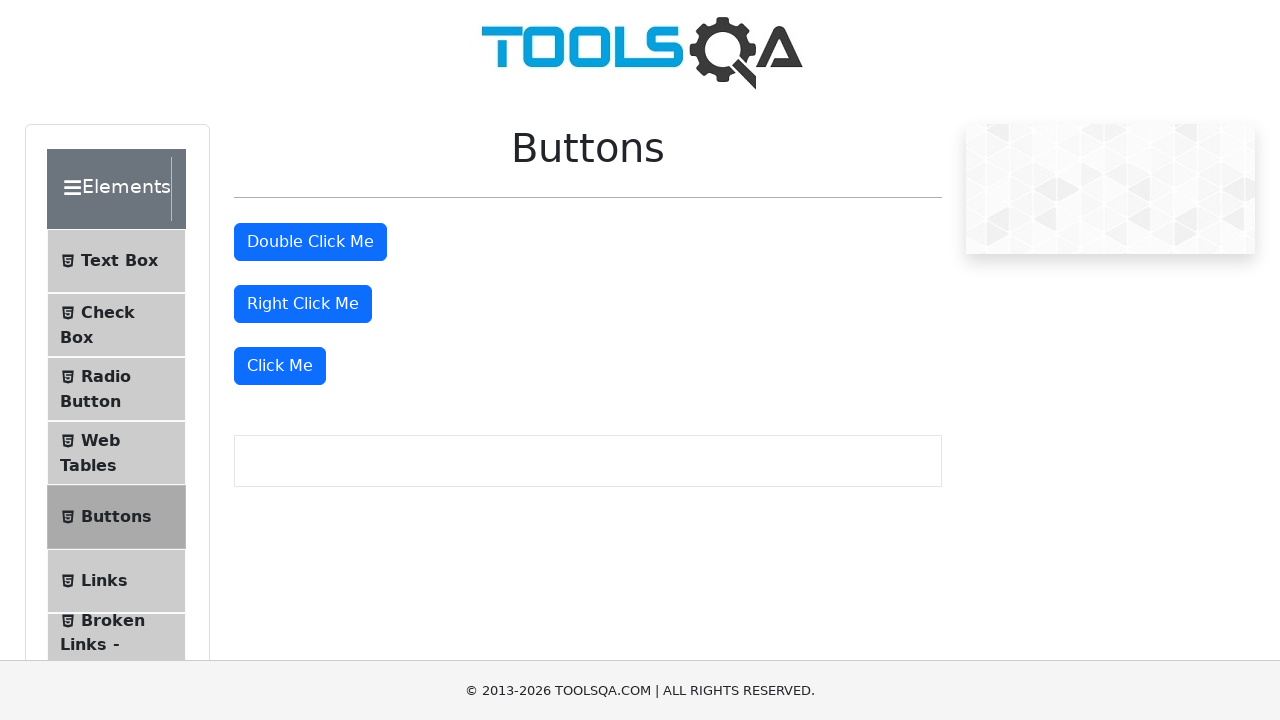

Performed double-click on the 'Double Click Me' button at (310, 242) on #doubleClickBtn
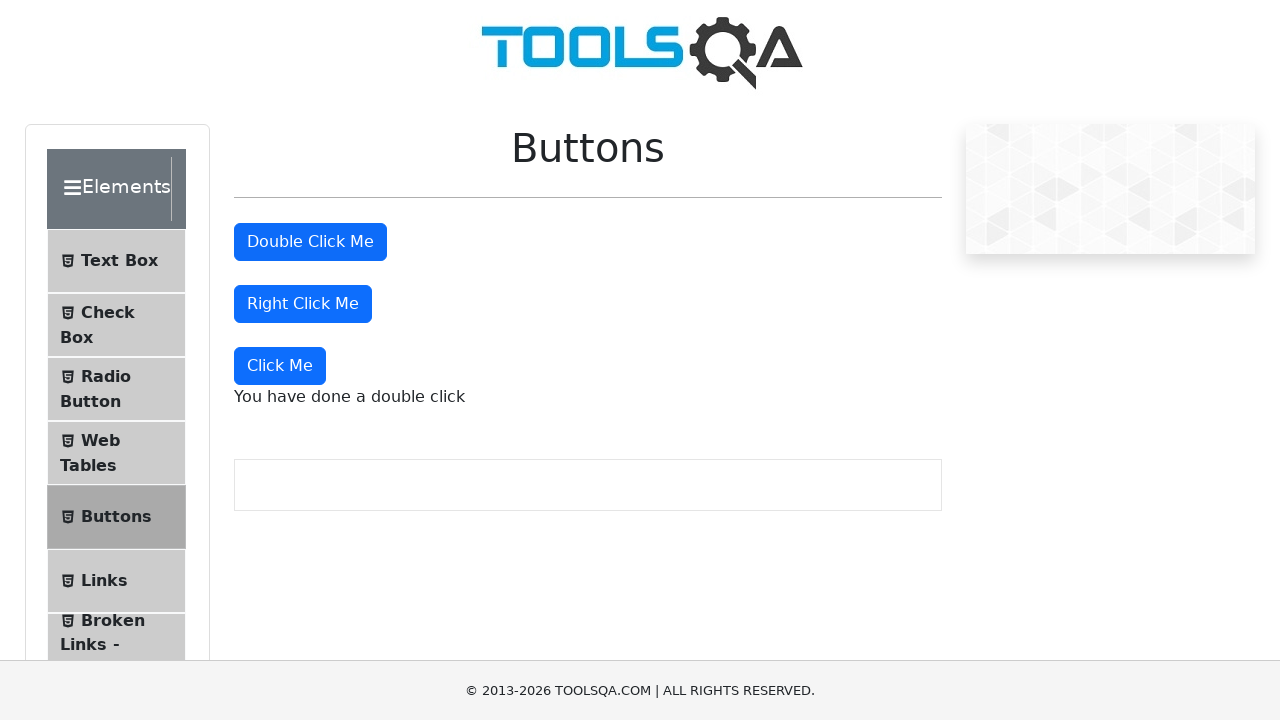

Waited for confirmation message to appear after double-click
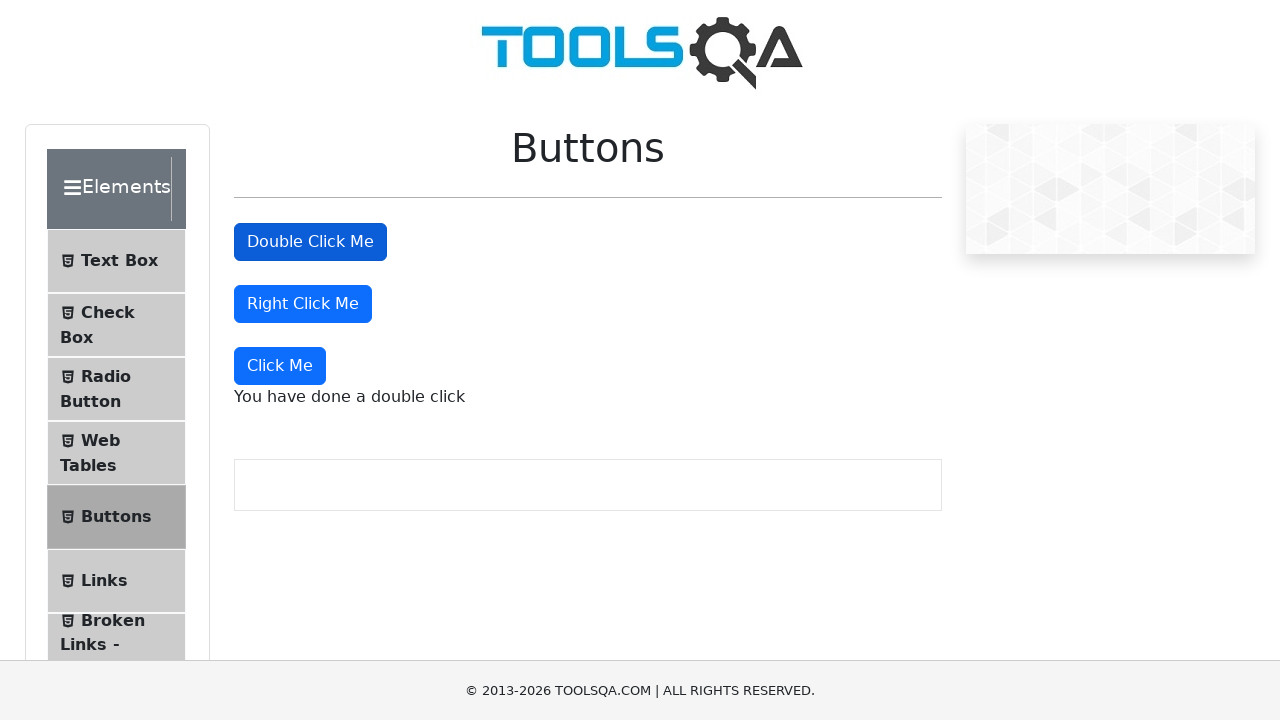

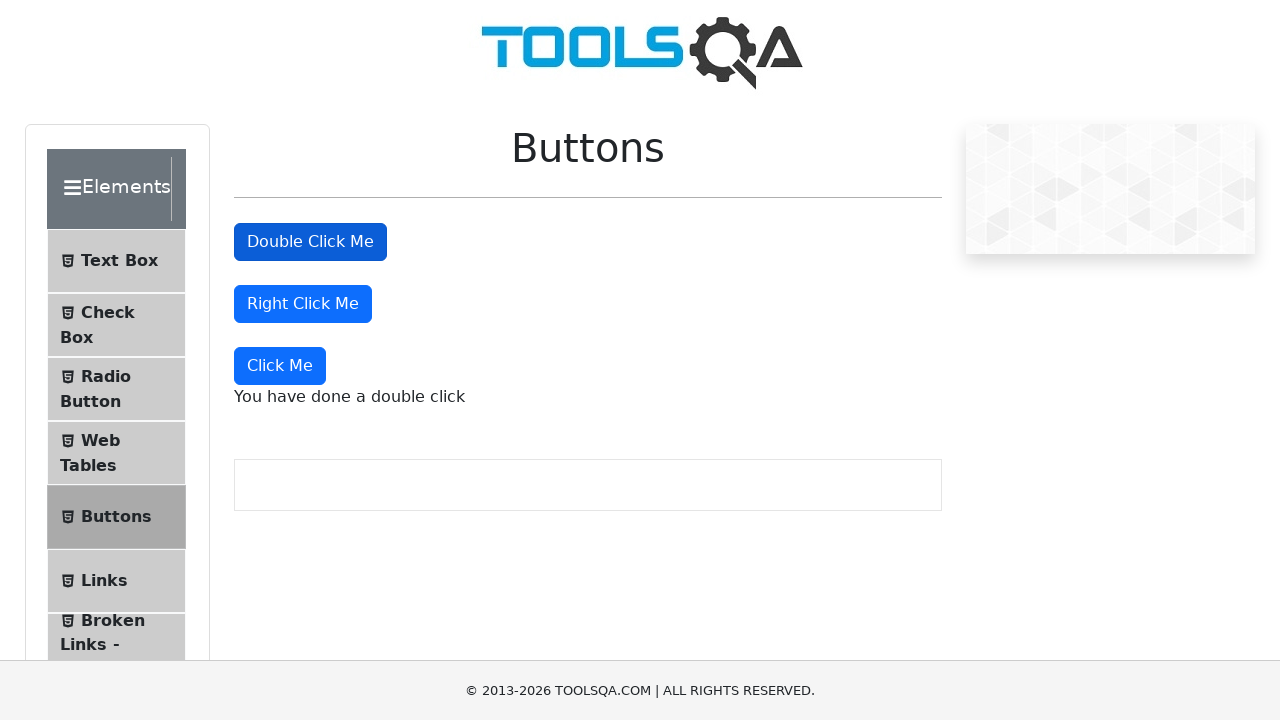